Tests mouse interaction by moving the cursor to a clickable element and performing a mouse press (hold) action on it.

Starting URL: https://www.selenium.dev/selenium/web/mouse_interaction.html

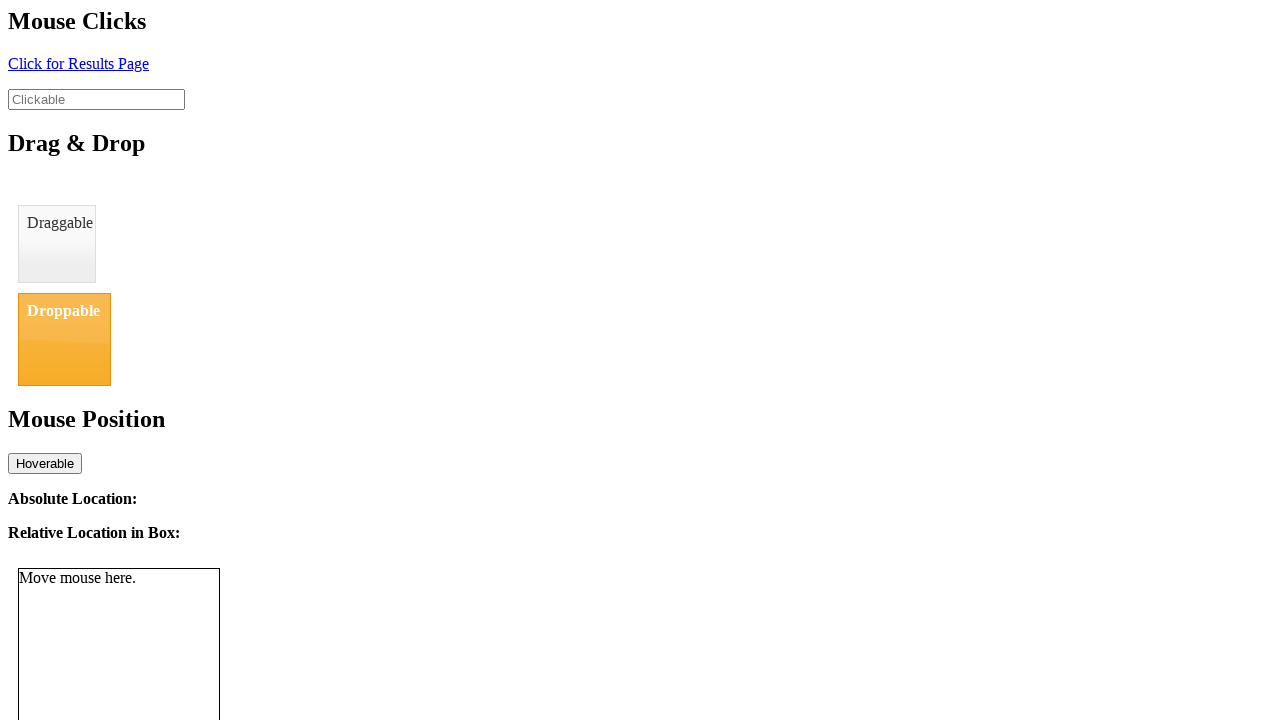

Located the clickable element with ID 'clickable'
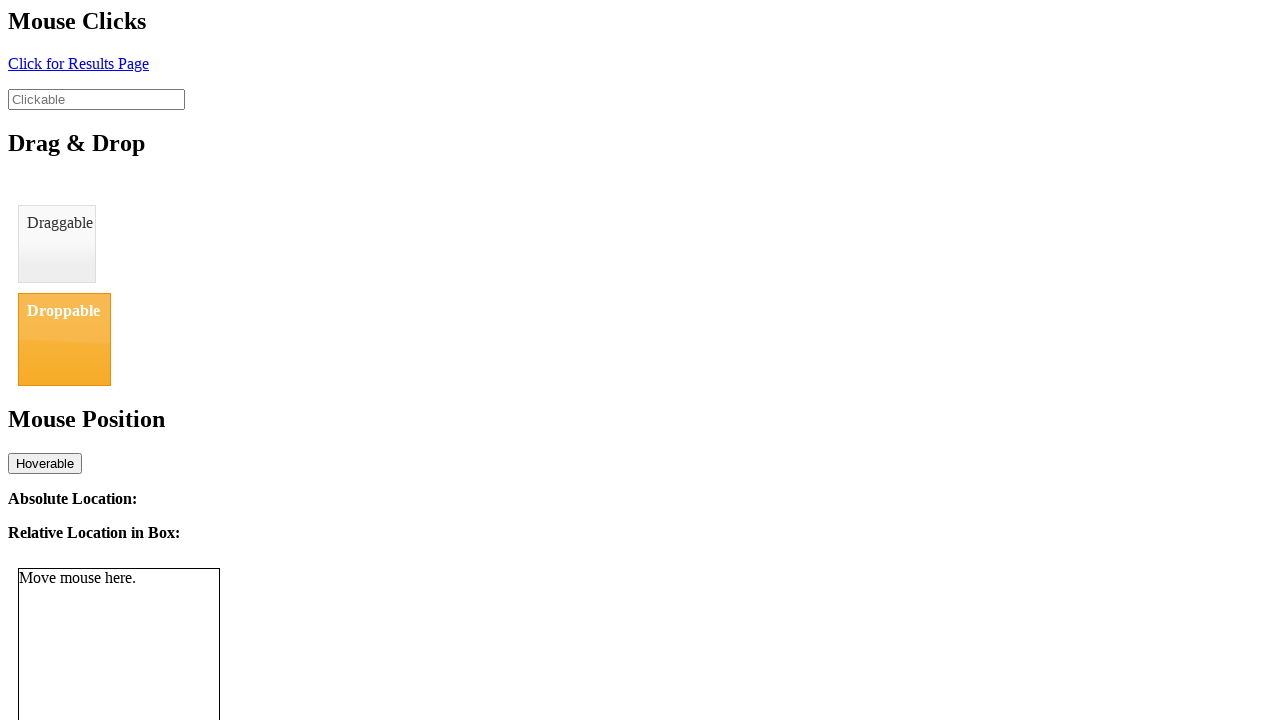

Moved mouse cursor to the clickable element at (96, 99) on #clickable
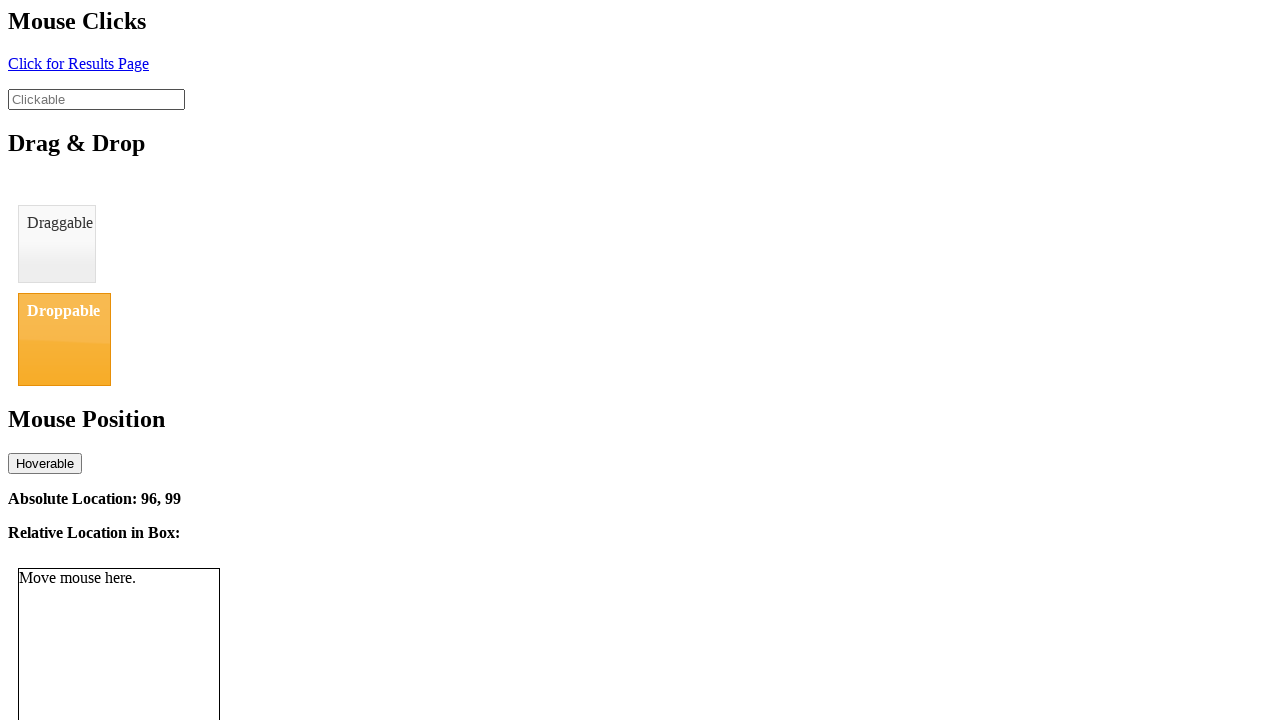

Pressed and held down mouse button on the element at (96, 99)
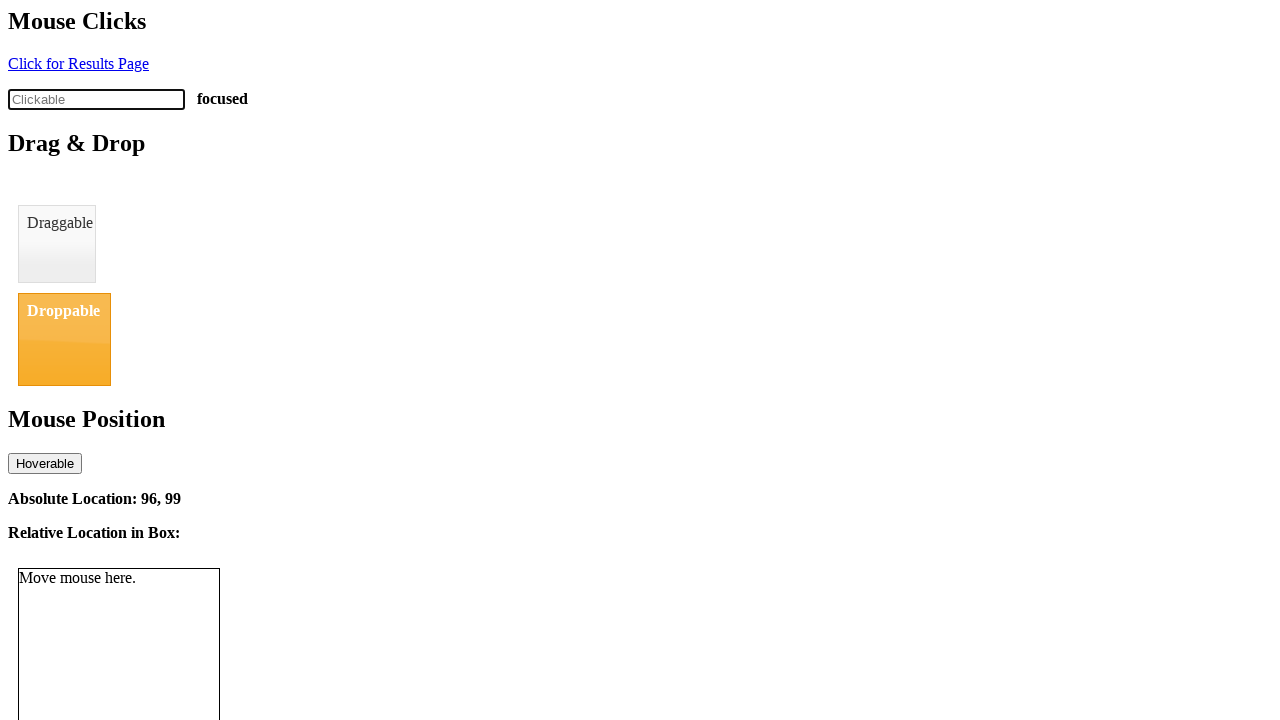

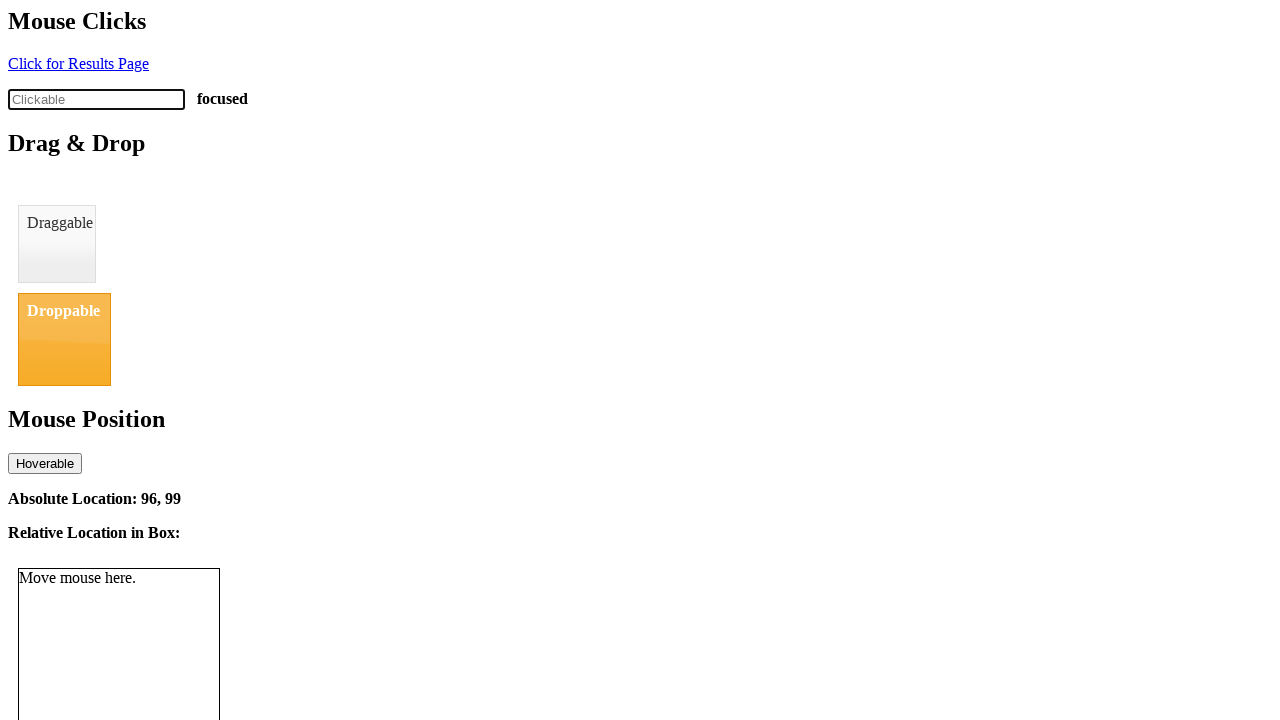